Tests timeout handling by clicking an AJAX trigger button and then clicking the success element that appears after the AJAX request completes.

Starting URL: http://uitestingplayground.com/ajax

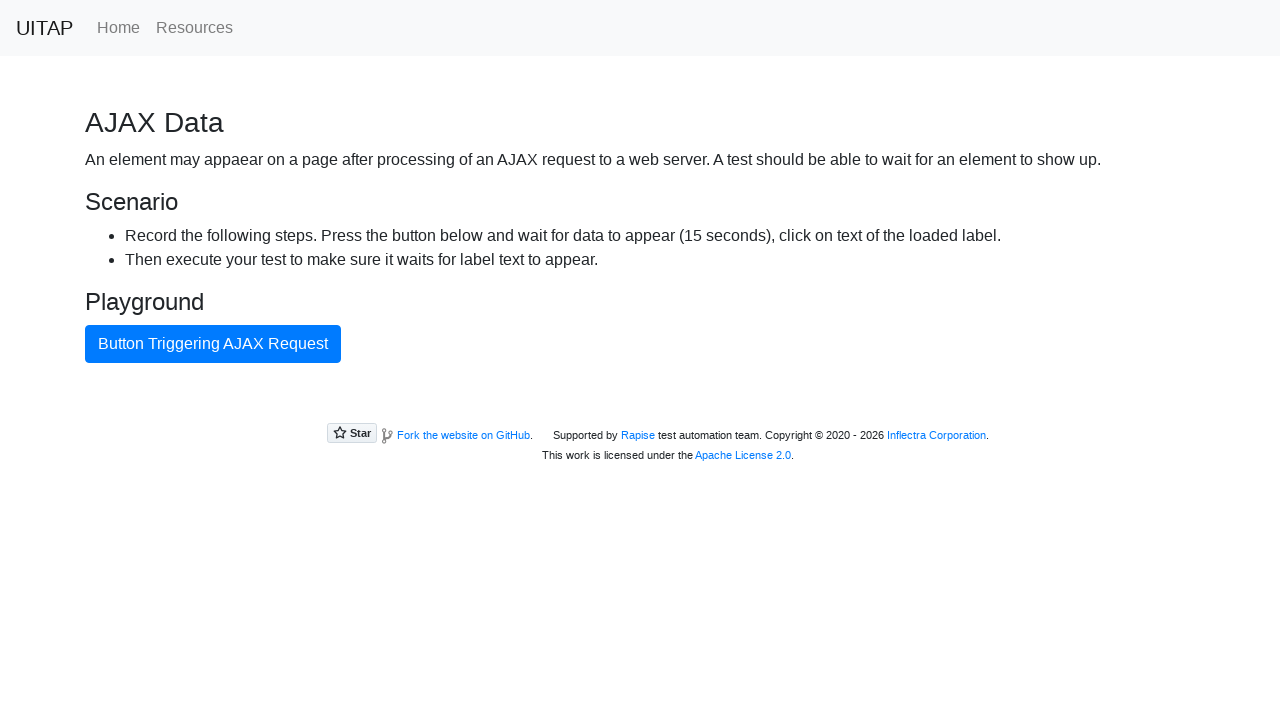

Navigated to AJAX timeout test page
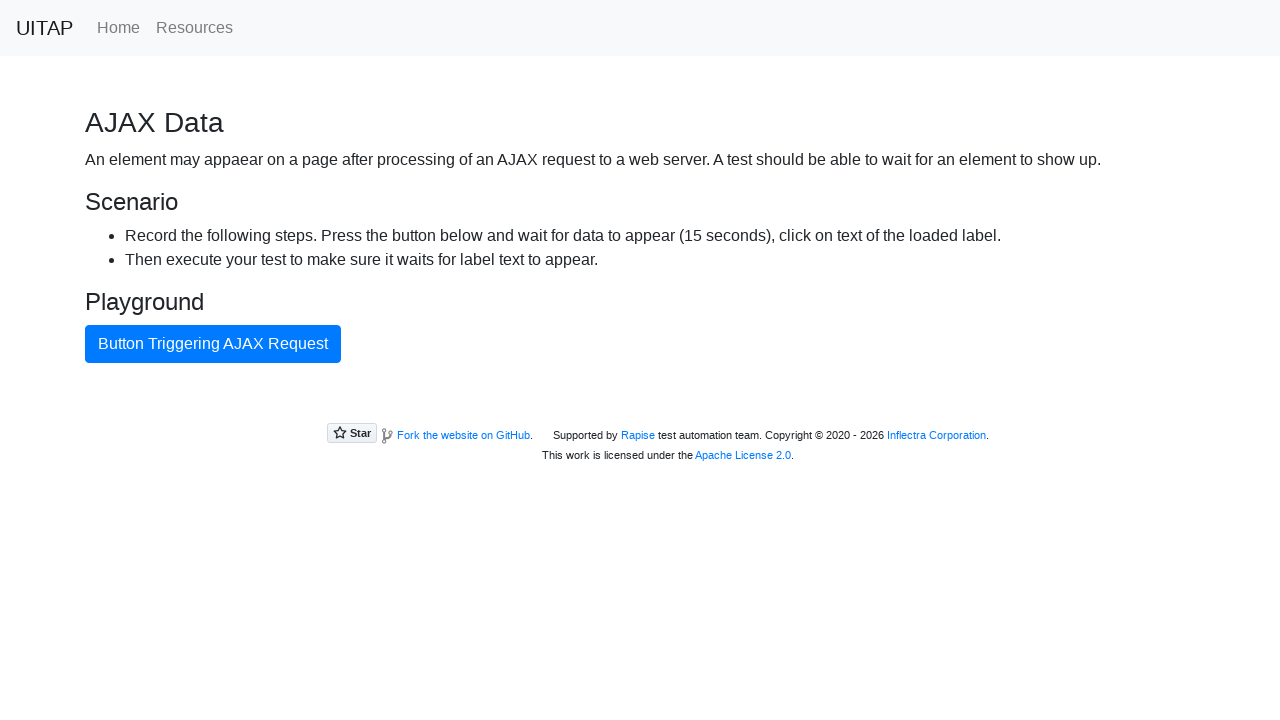

Clicked button triggering AJAX request at (213, 344) on text=Button Triggering AJAX Request
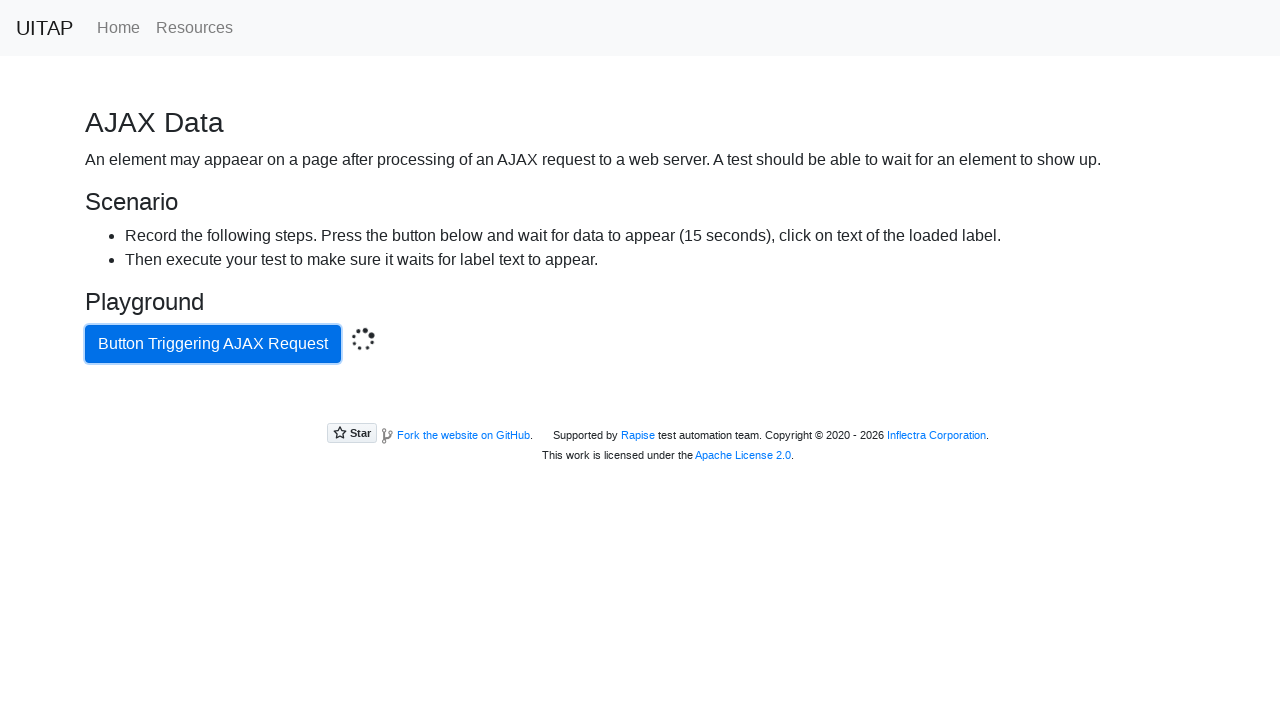

Clicked success element that appeared after AJAX request completed at (640, 405) on .bg-success
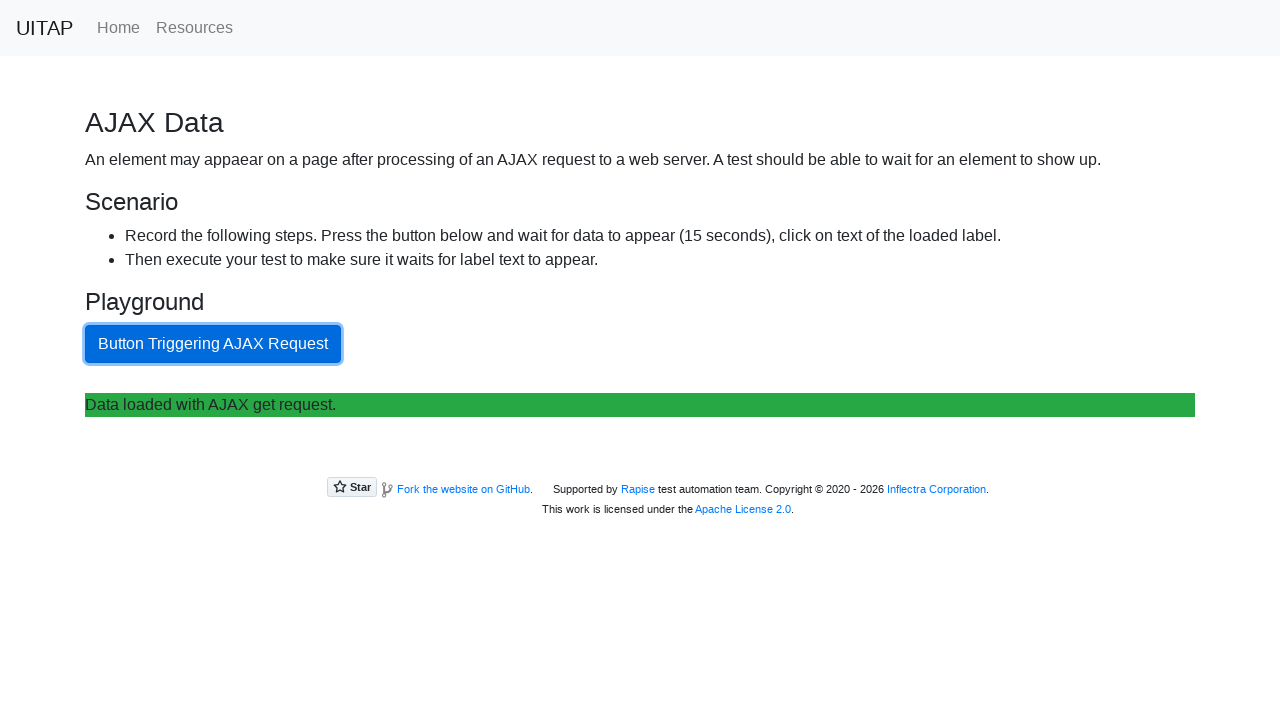

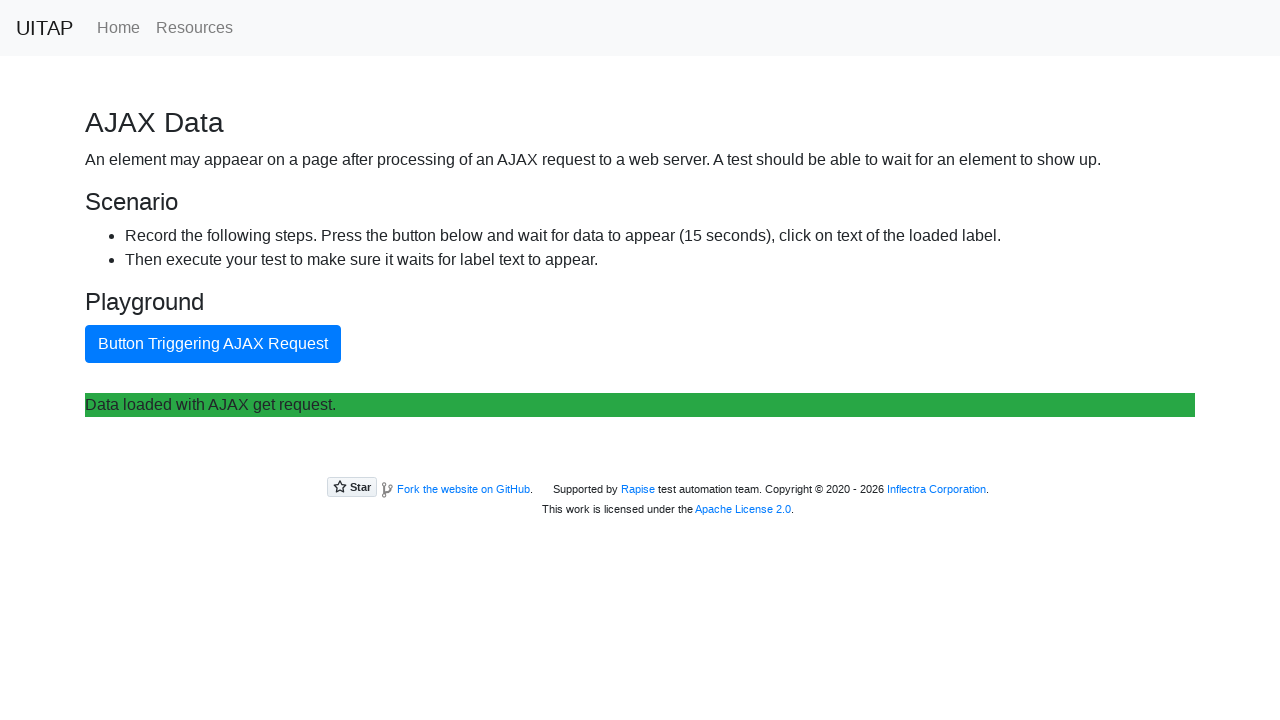